Tests that the Clear completed button displays correct text when items are completed

Starting URL: https://demo.playwright.dev/todomvc

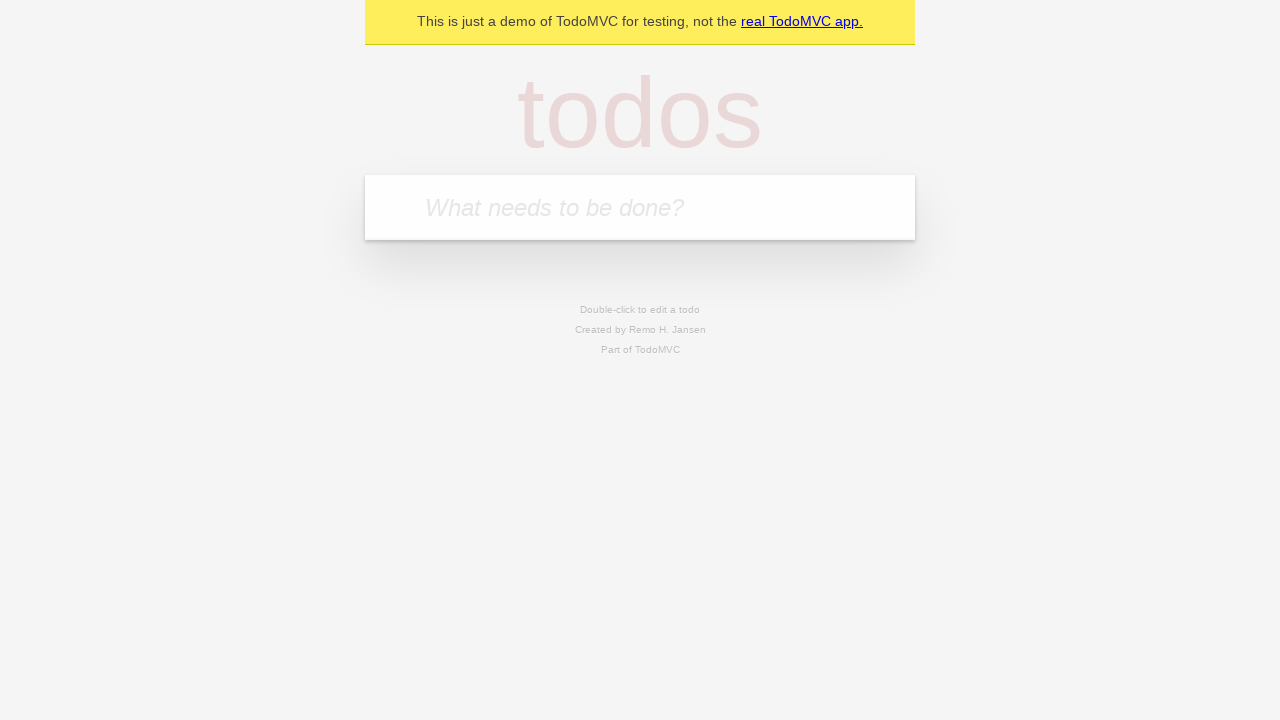

Filled todo input with 'buy some cheese' on internal:attr=[placeholder="What needs to be done?"i]
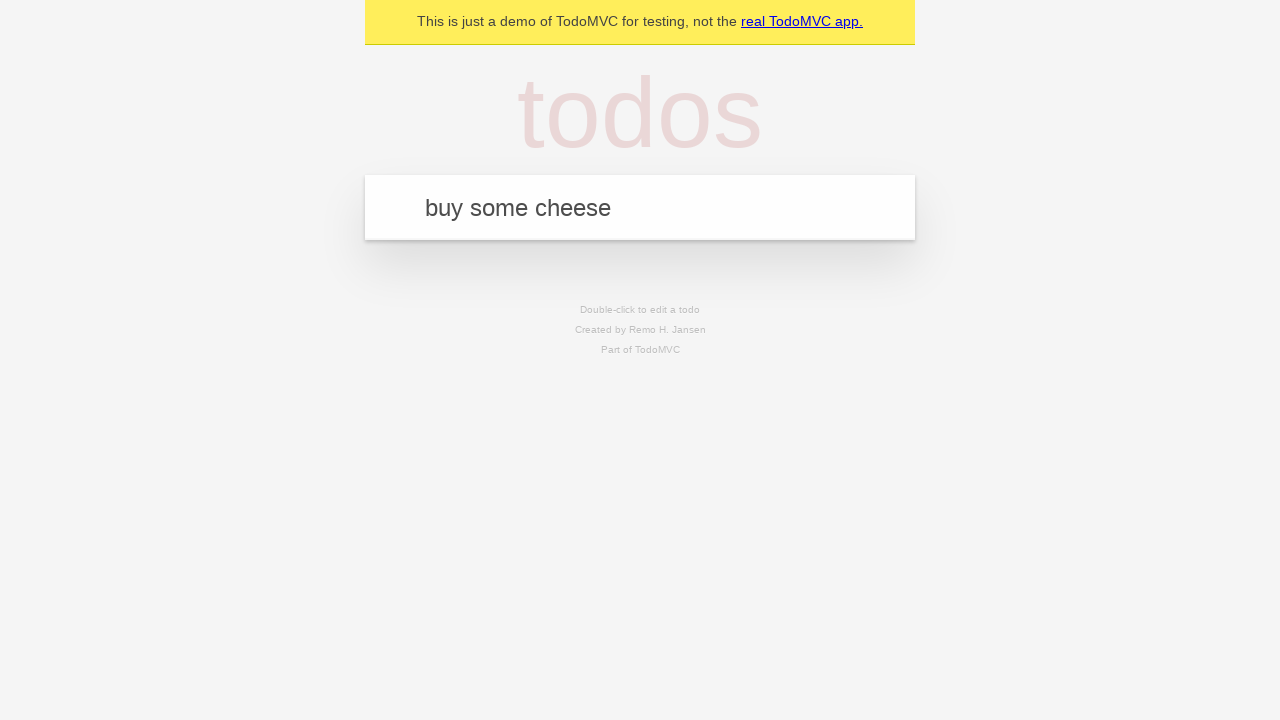

Pressed Enter to create first todo on internal:attr=[placeholder="What needs to be done?"i]
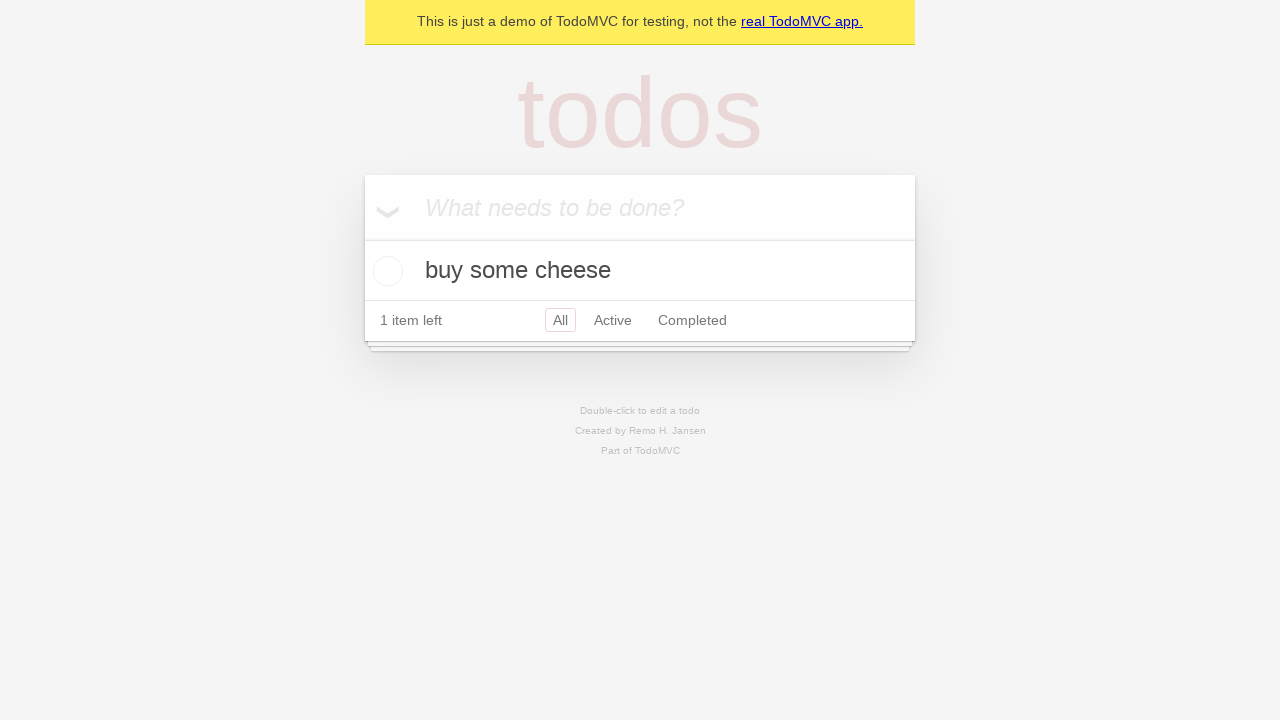

Filled todo input with 'feed the cat' on internal:attr=[placeholder="What needs to be done?"i]
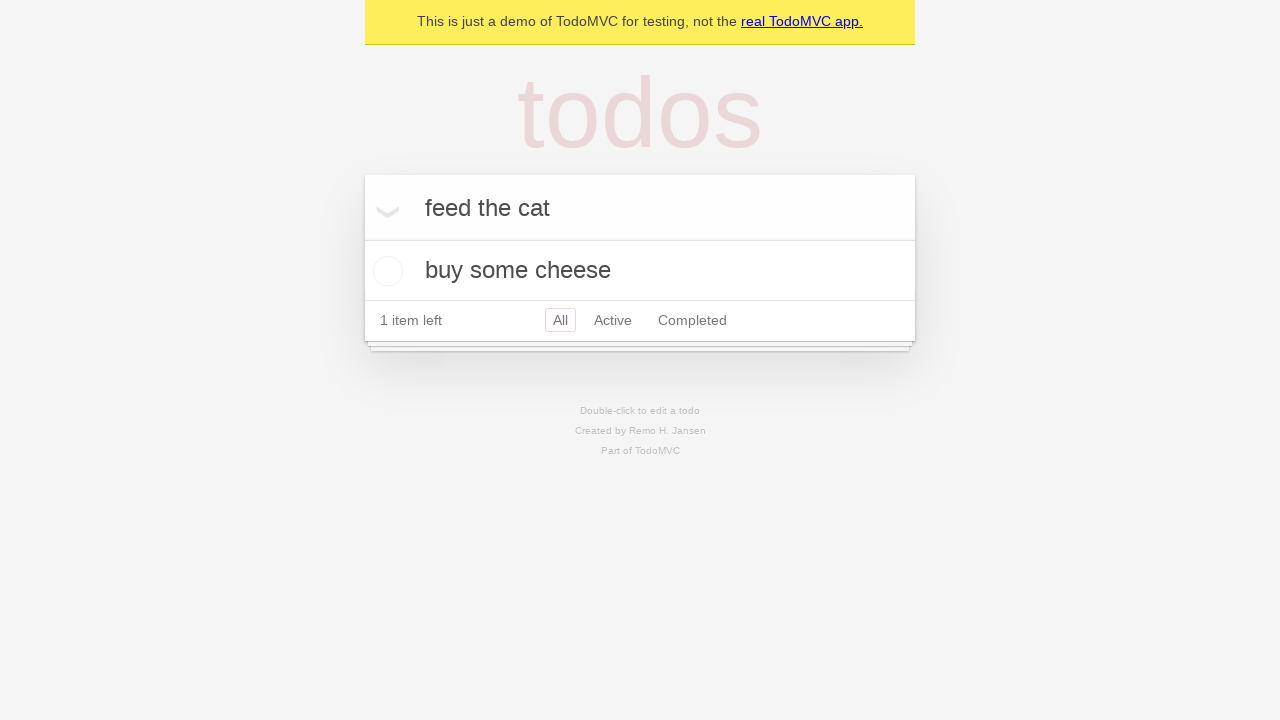

Pressed Enter to create second todo on internal:attr=[placeholder="What needs to be done?"i]
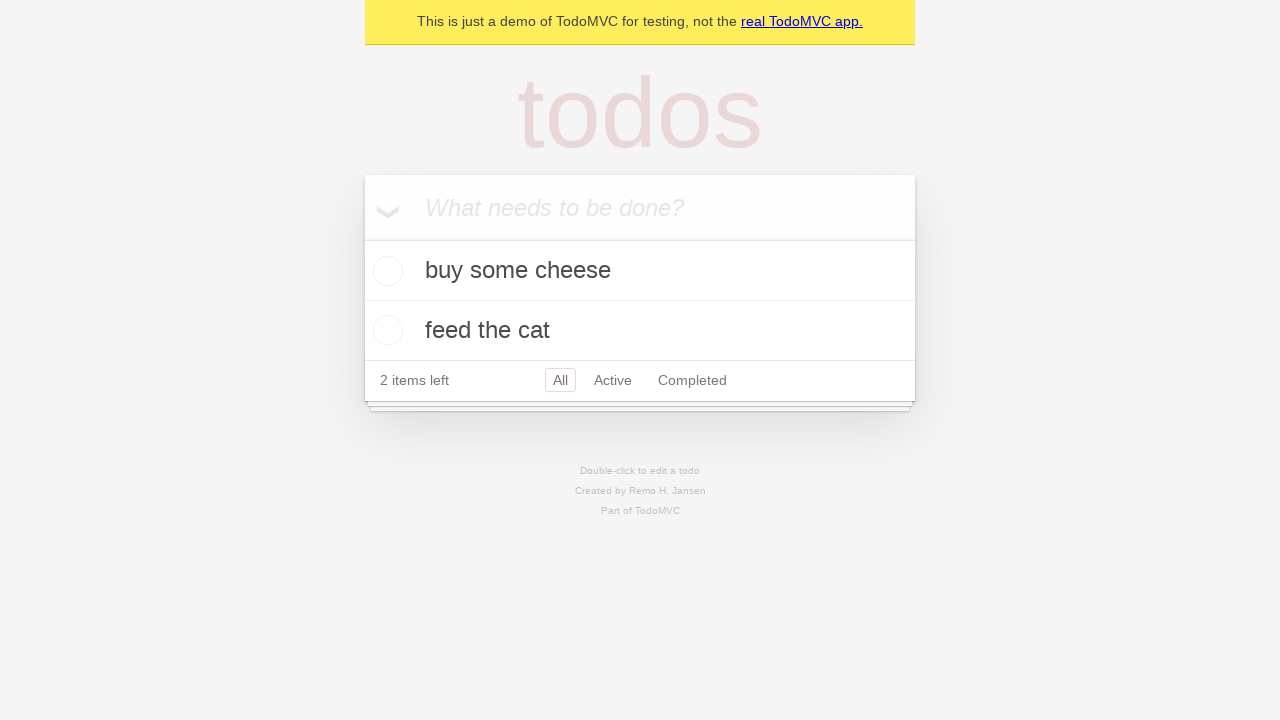

Filled todo input with 'book a doctors appointment' on internal:attr=[placeholder="What needs to be done?"i]
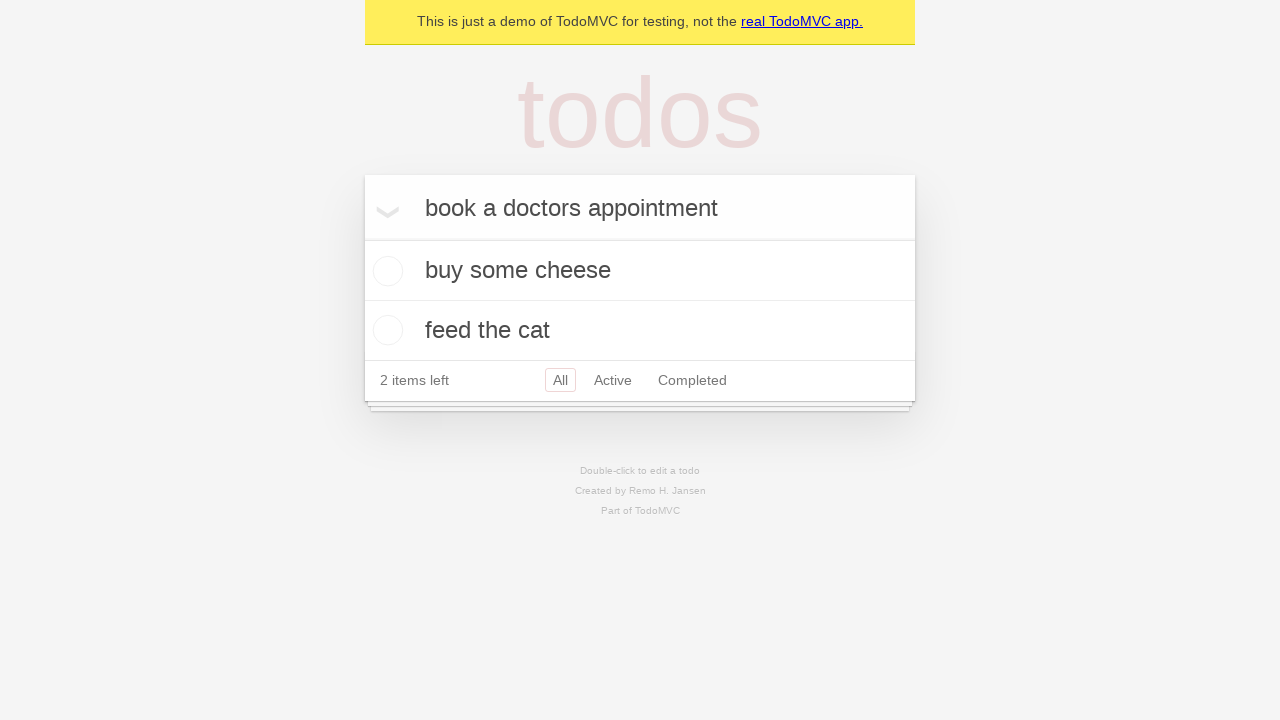

Pressed Enter to create third todo on internal:attr=[placeholder="What needs to be done?"i]
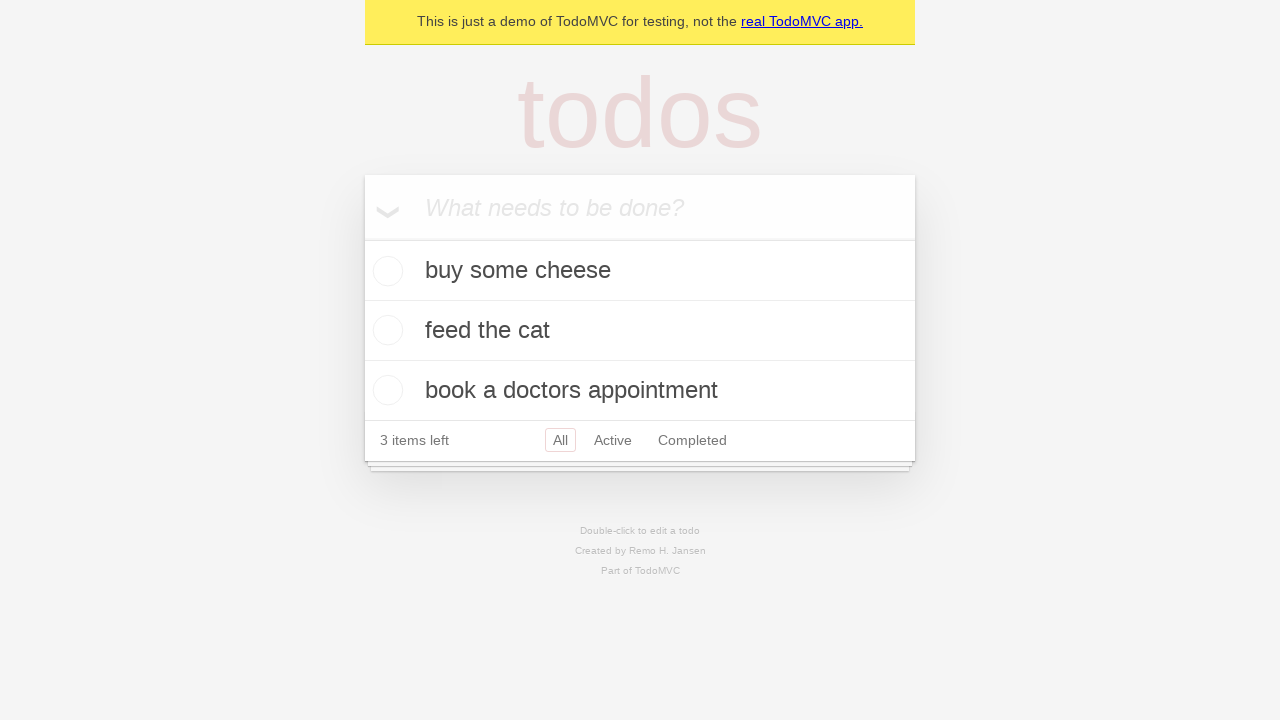

Waited for all 3 todos to be created
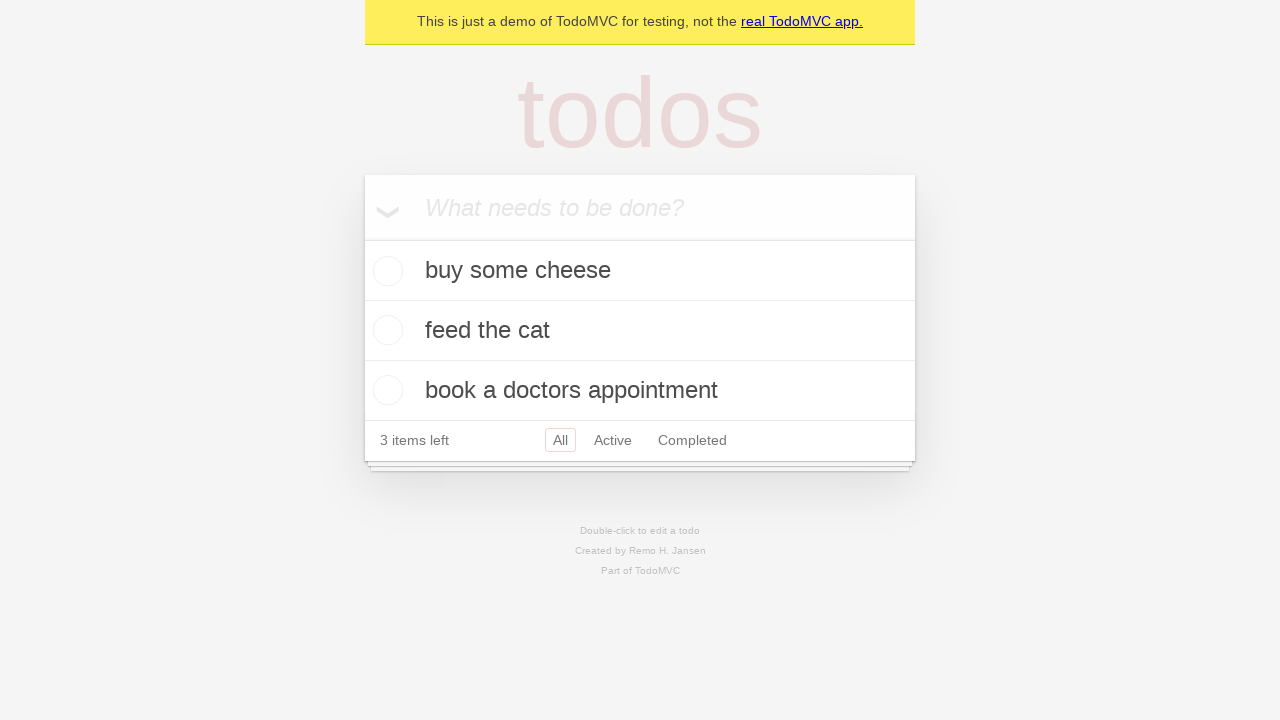

Checked the first todo item as completed at (385, 271) on .todo-list li .toggle >> nth=0
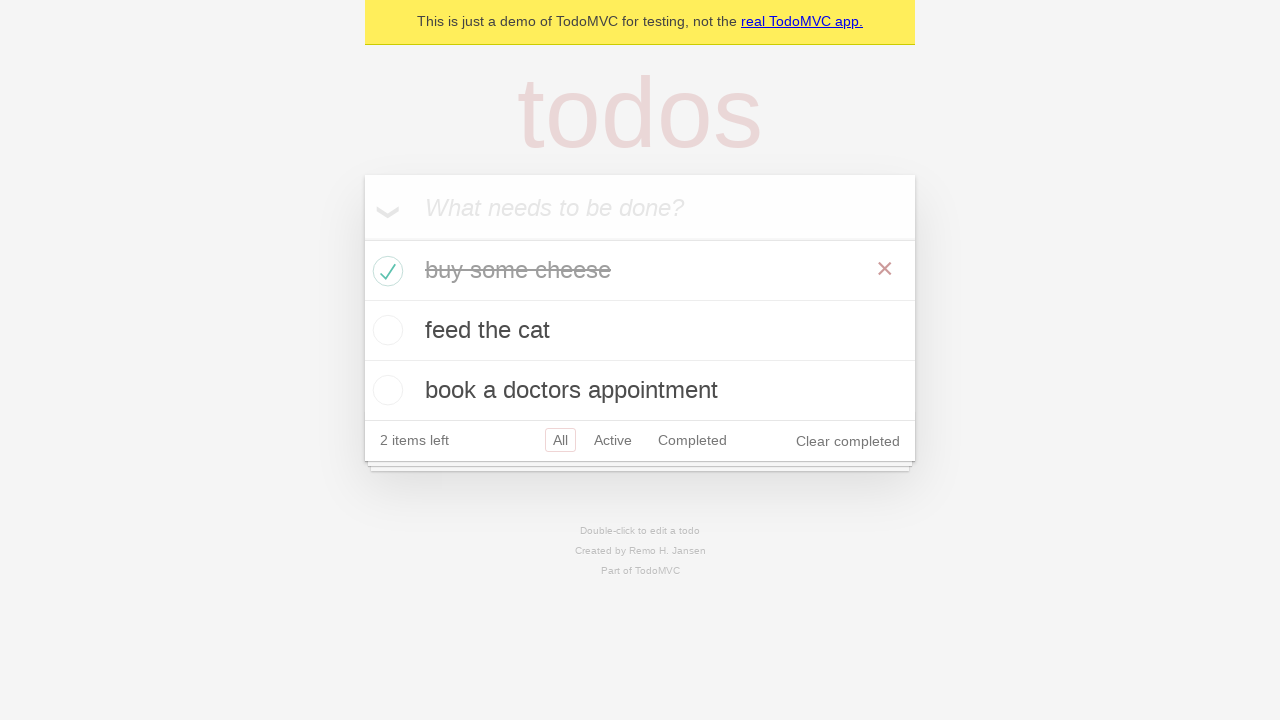

Clear completed button appeared
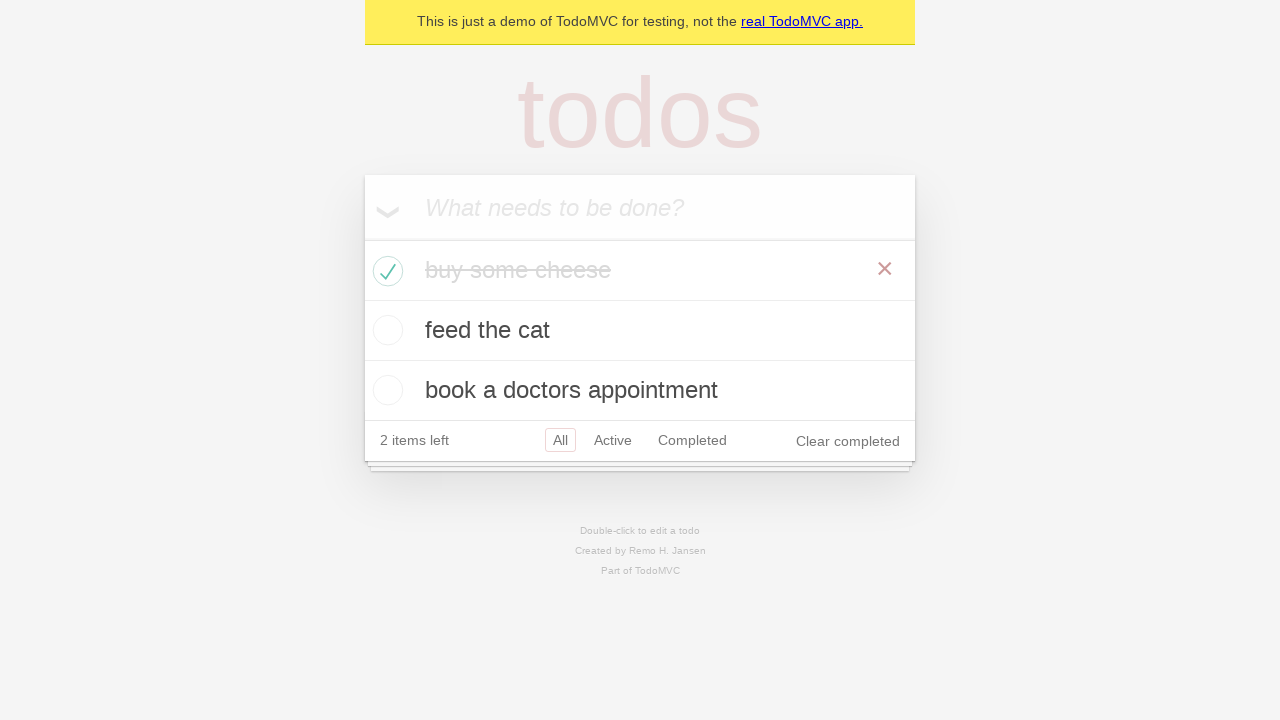

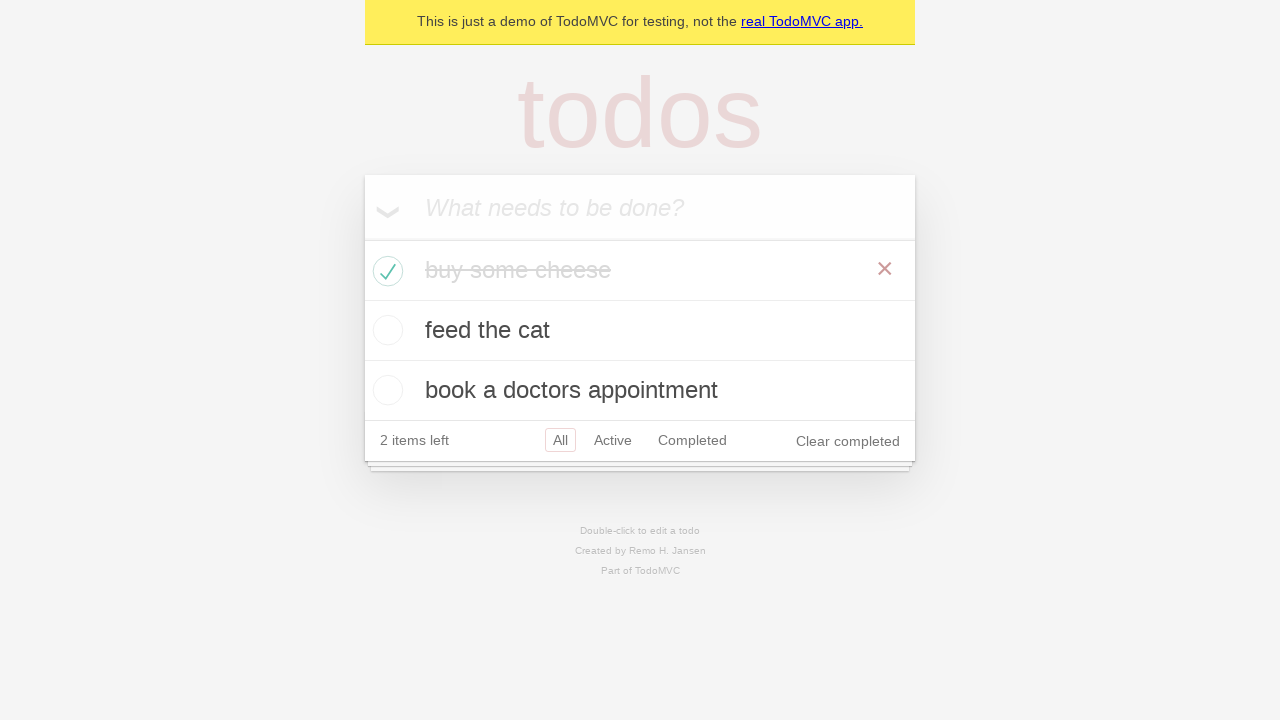